Tests dynamic properties page by verifying that the color change button is displayed

Starting URL: https://demoqa.com/dynamic-properties

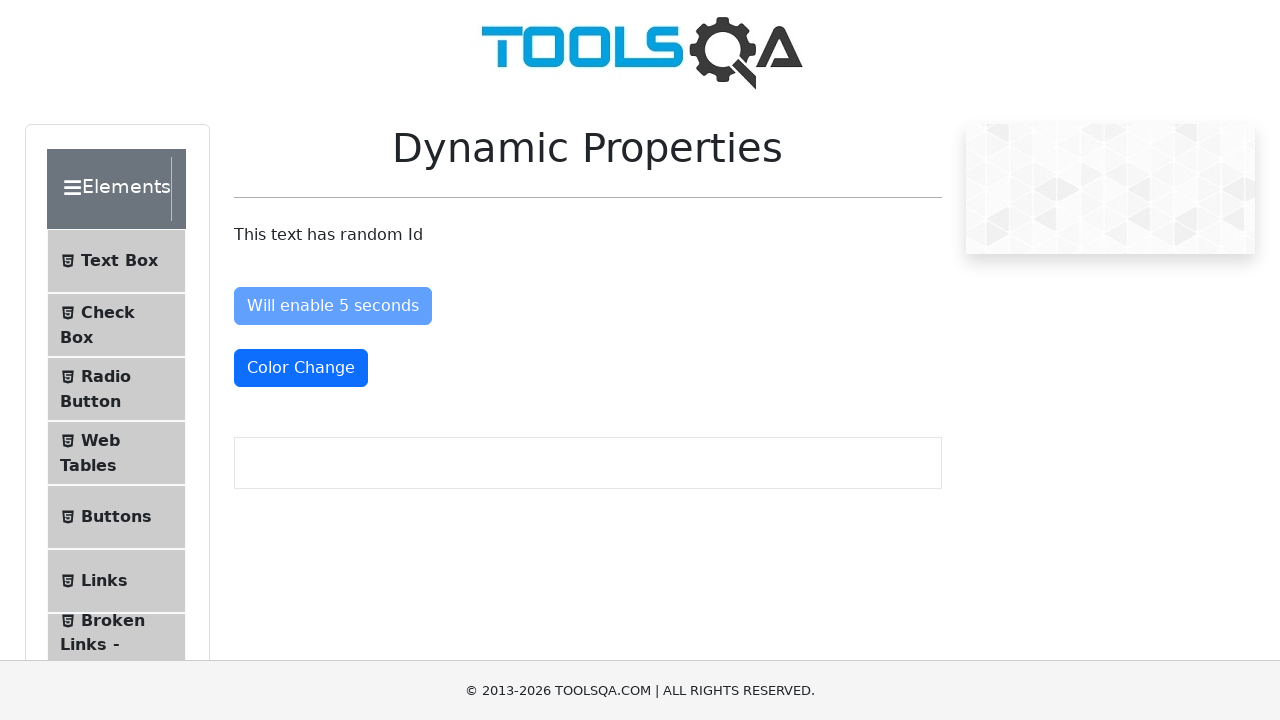

Located the color change button element
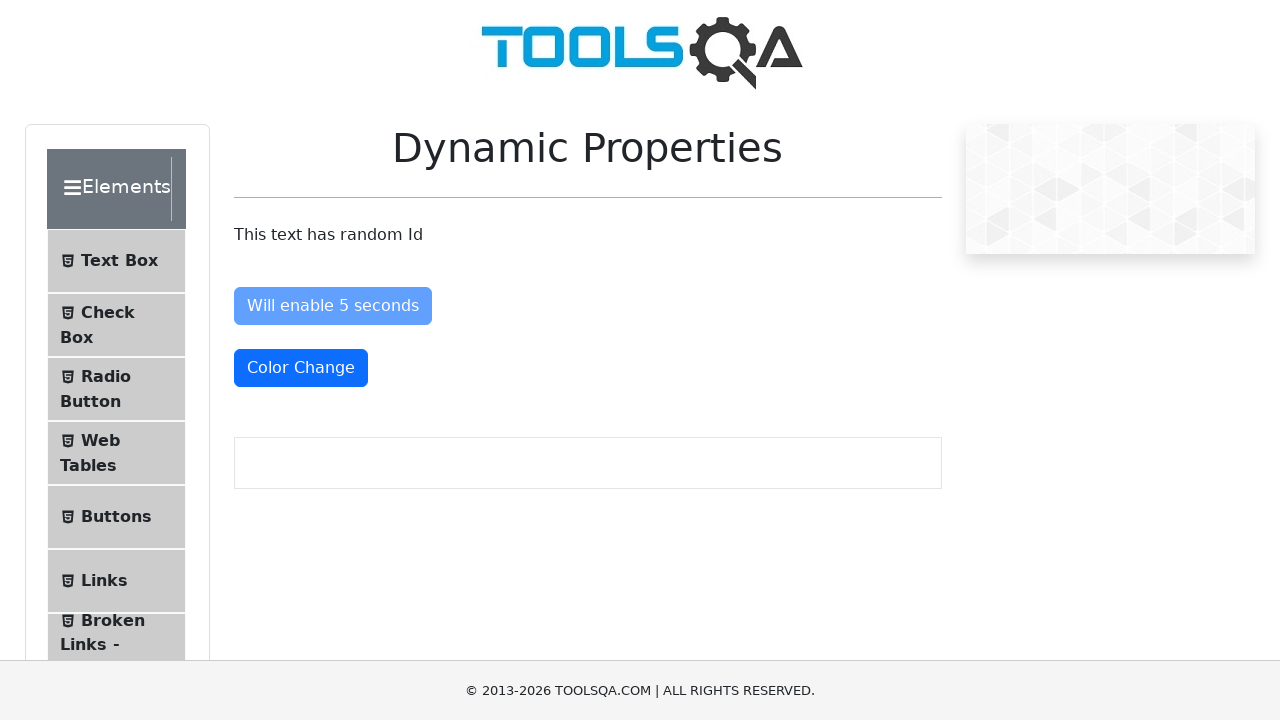

Waited for color change button to become visible
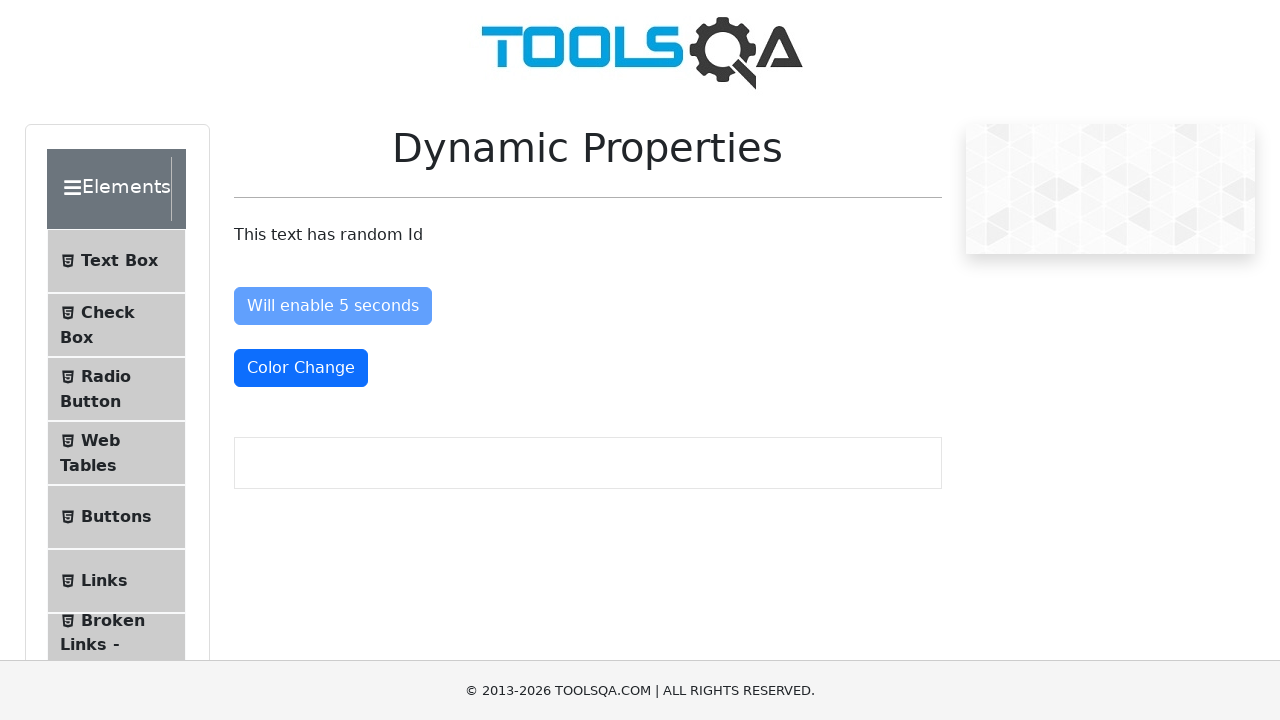

Verified color change button is displayed
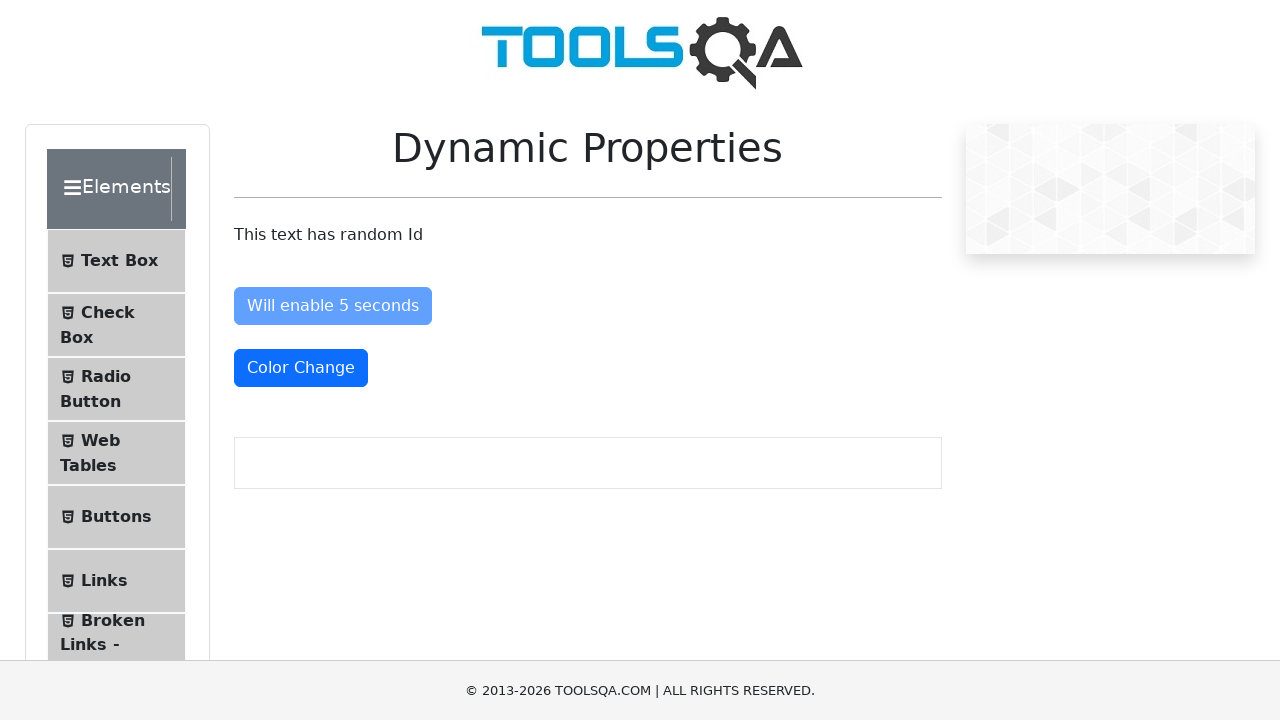

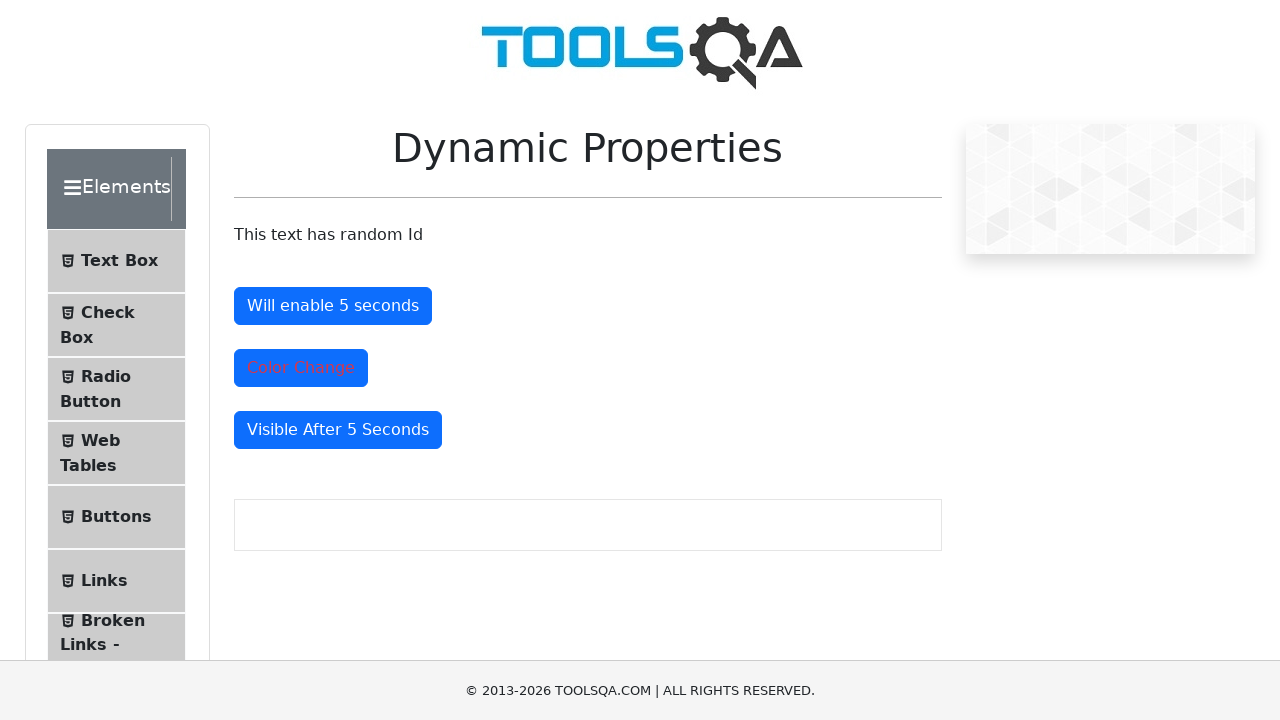